Tests text input functionality on a QA practice site by clicking a link, filling an input field, and submitting with Enter key

Starting URL: https://www.qa-practice.com/

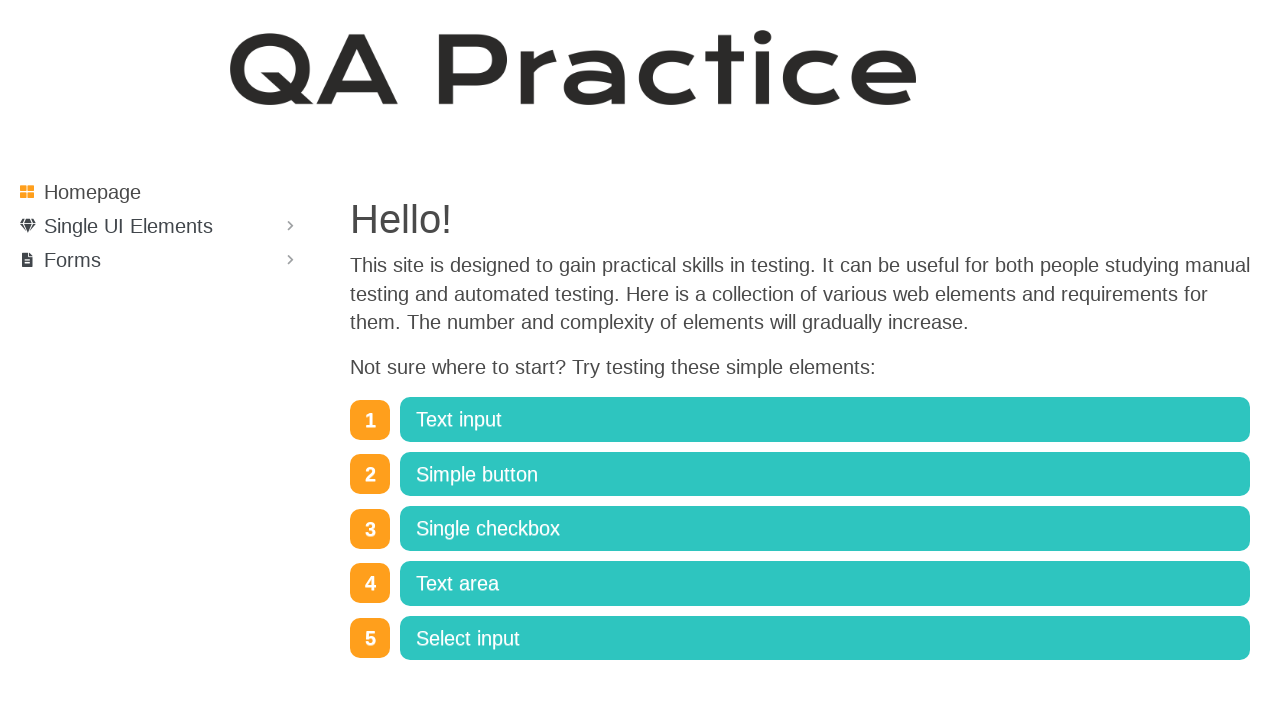

Clicked on Text input link at (825, 420) on internal:role=link[name="Text input"i]
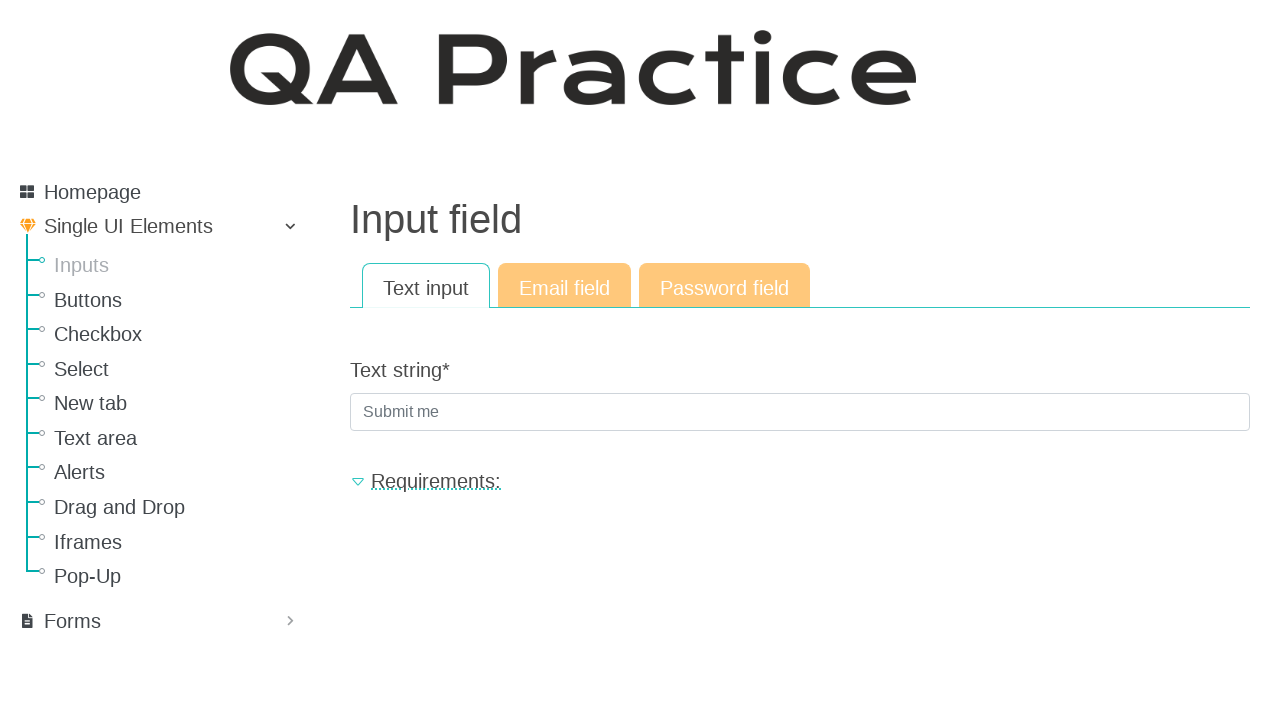

Filled text input field with 'werwrtertet' on #id_text_string
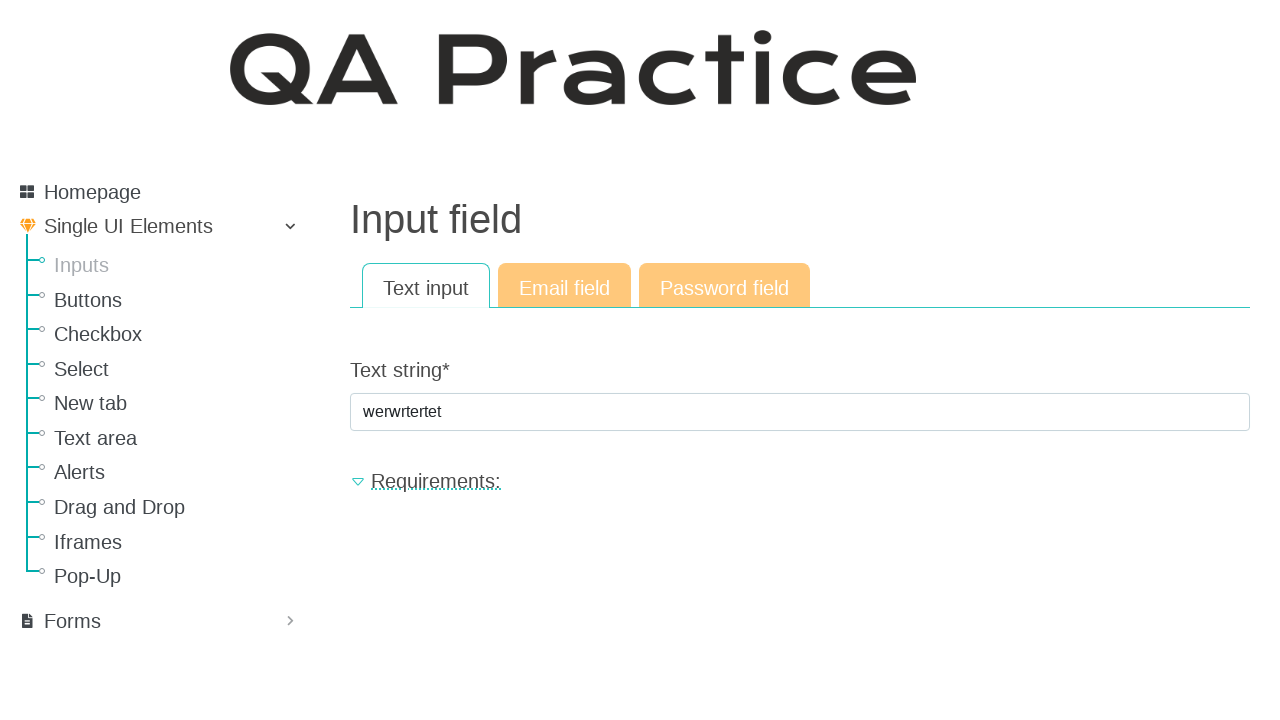

Submitted form by pressing Enter key on #id_text_string
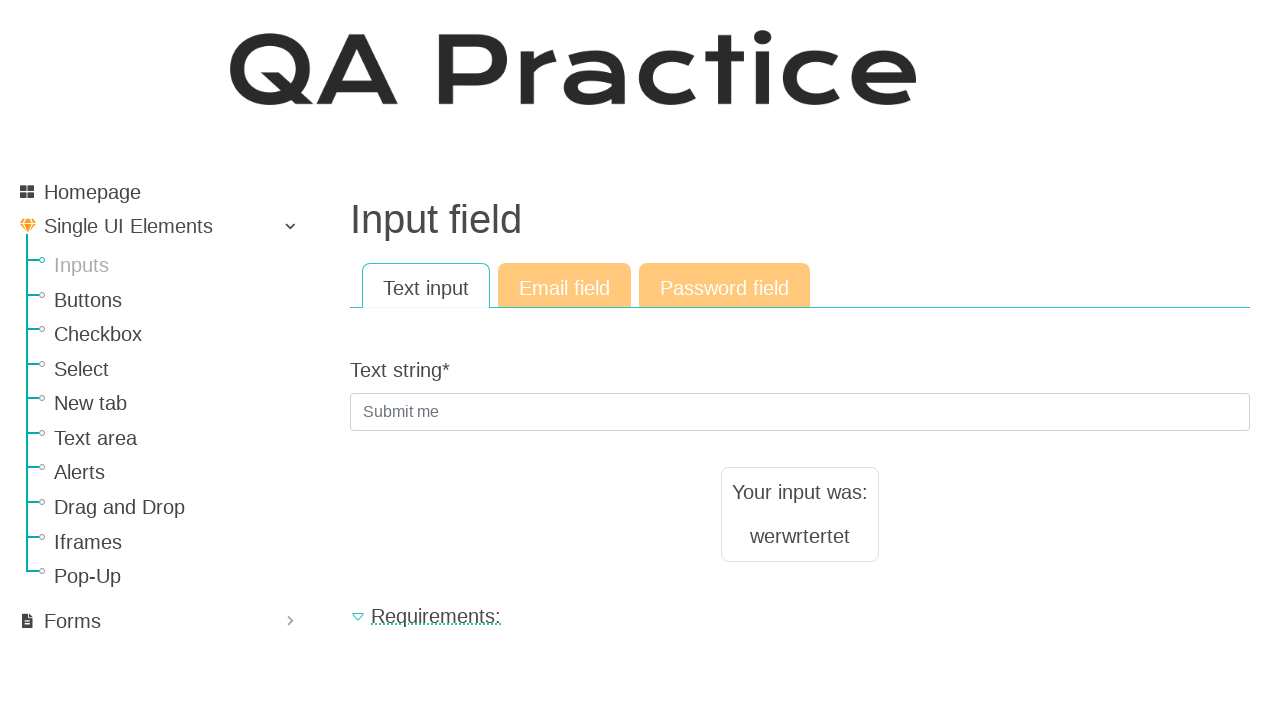

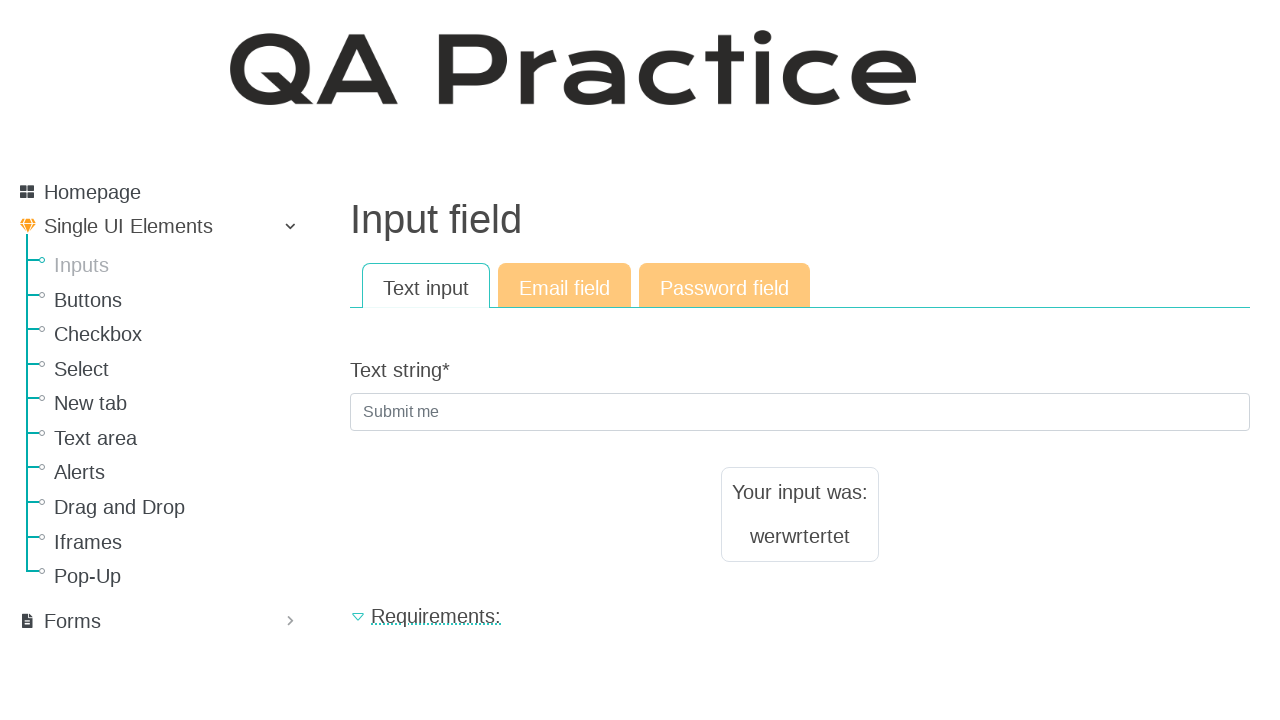